Navigates to Rahul Shetty Academy website and verifies the page loads by checking the title is available.

Starting URL: https://rahulshettyacademy.com/

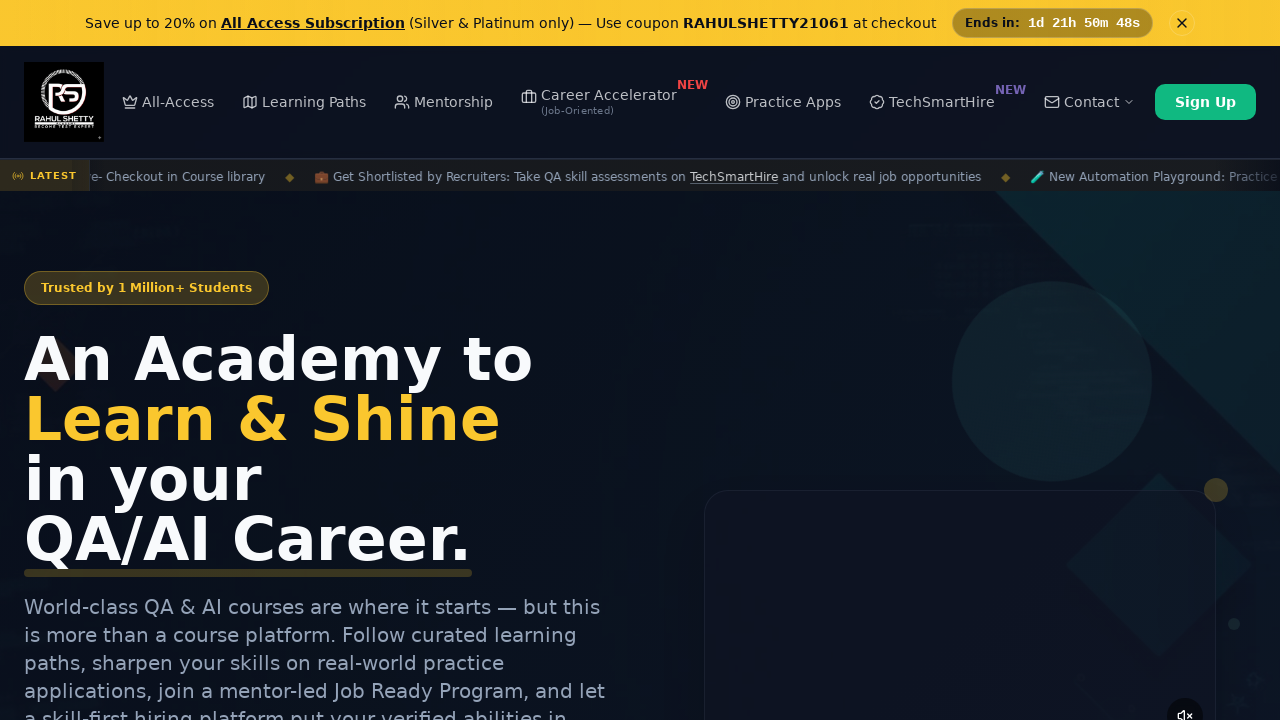

Navigated to Rahul Shetty Academy website
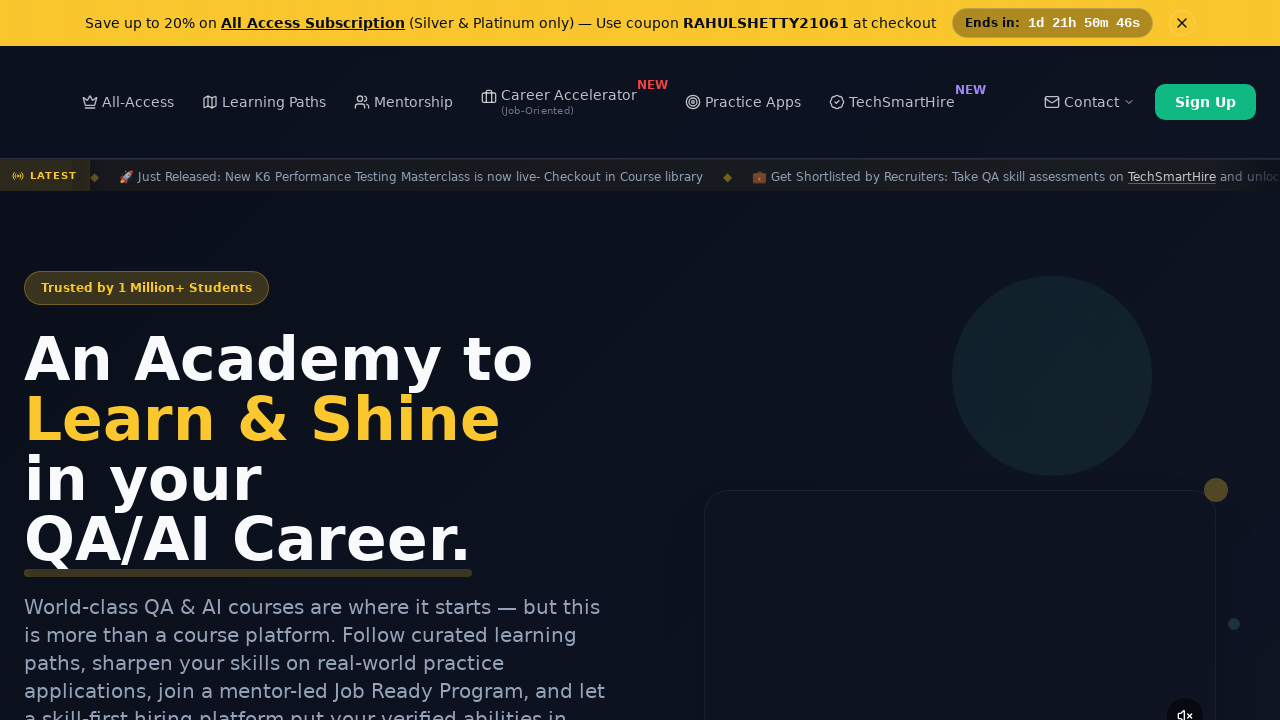

Page fully loaded - DOM content ready
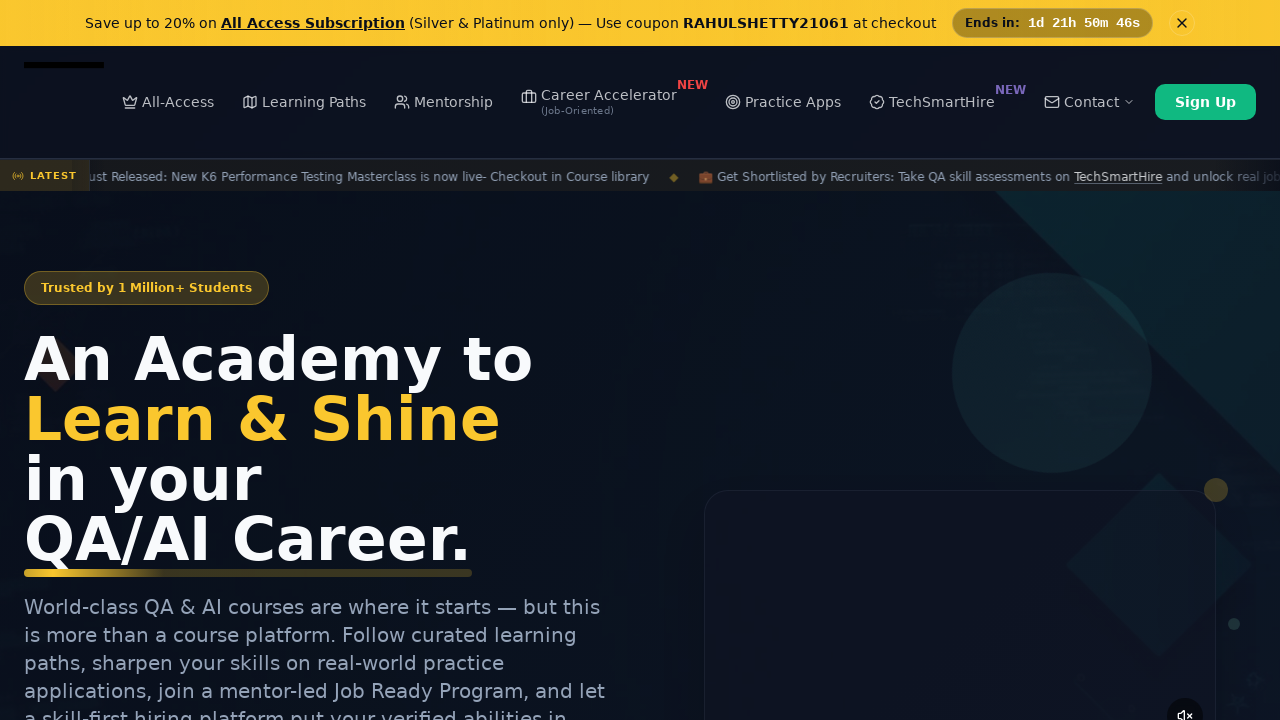

Retrieved page title: 'Rahul Shetty Academy | QA Automation, Playwright, AI Testing & Online Training'
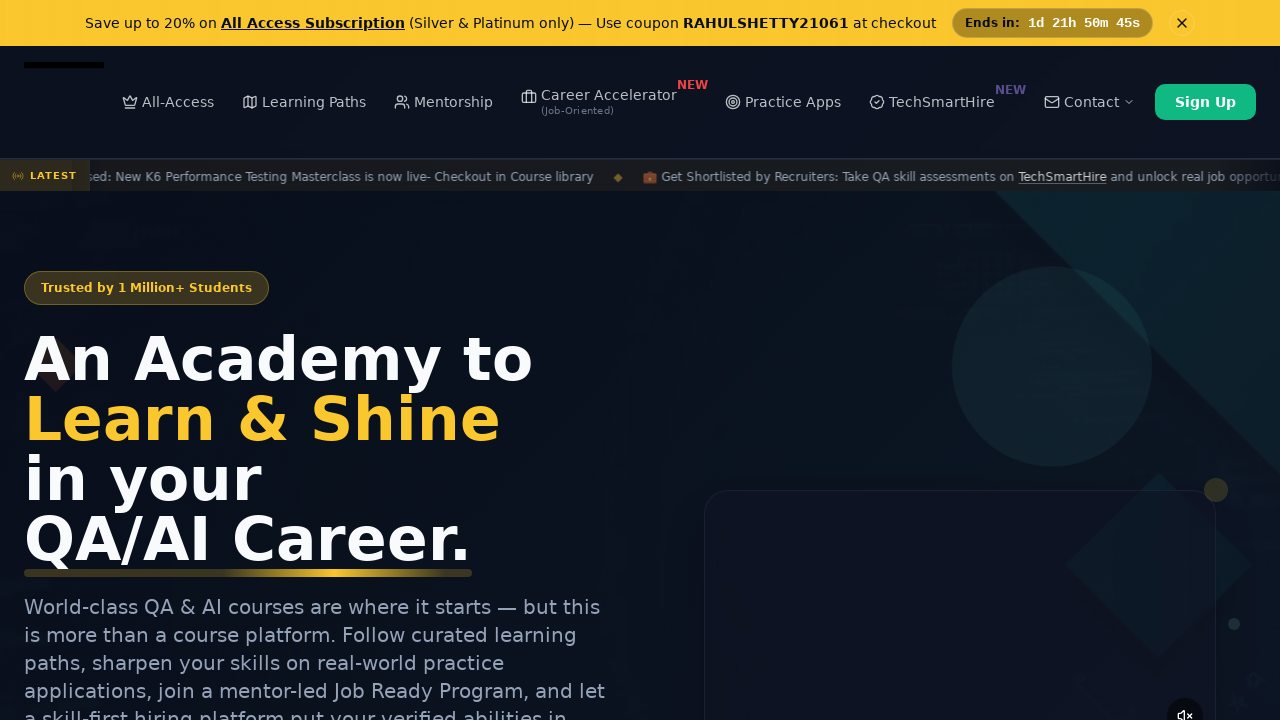

Verified page title is not empty
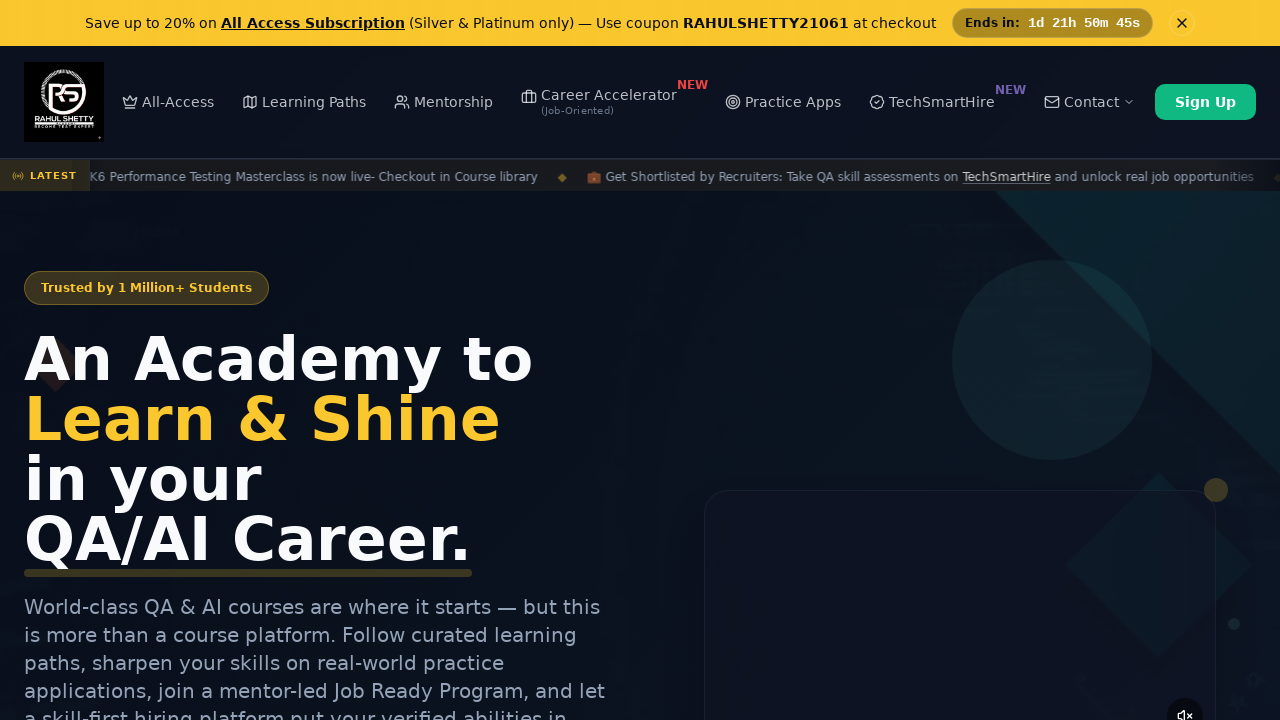

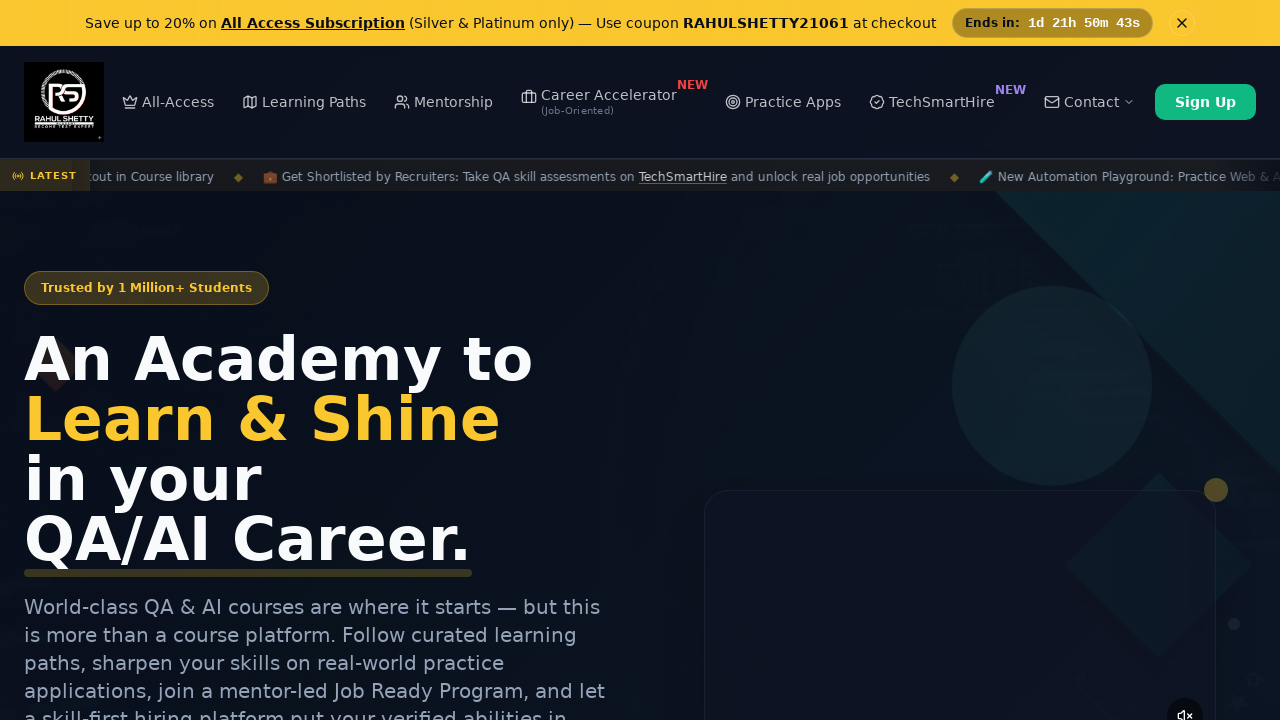